Verifies that GitHub profile links are present for all team members in the Our Team section by checking for GitHub username elements.

Starting URL: https://jhu-oose-f24.github.io/Team-SuperSurveyors/

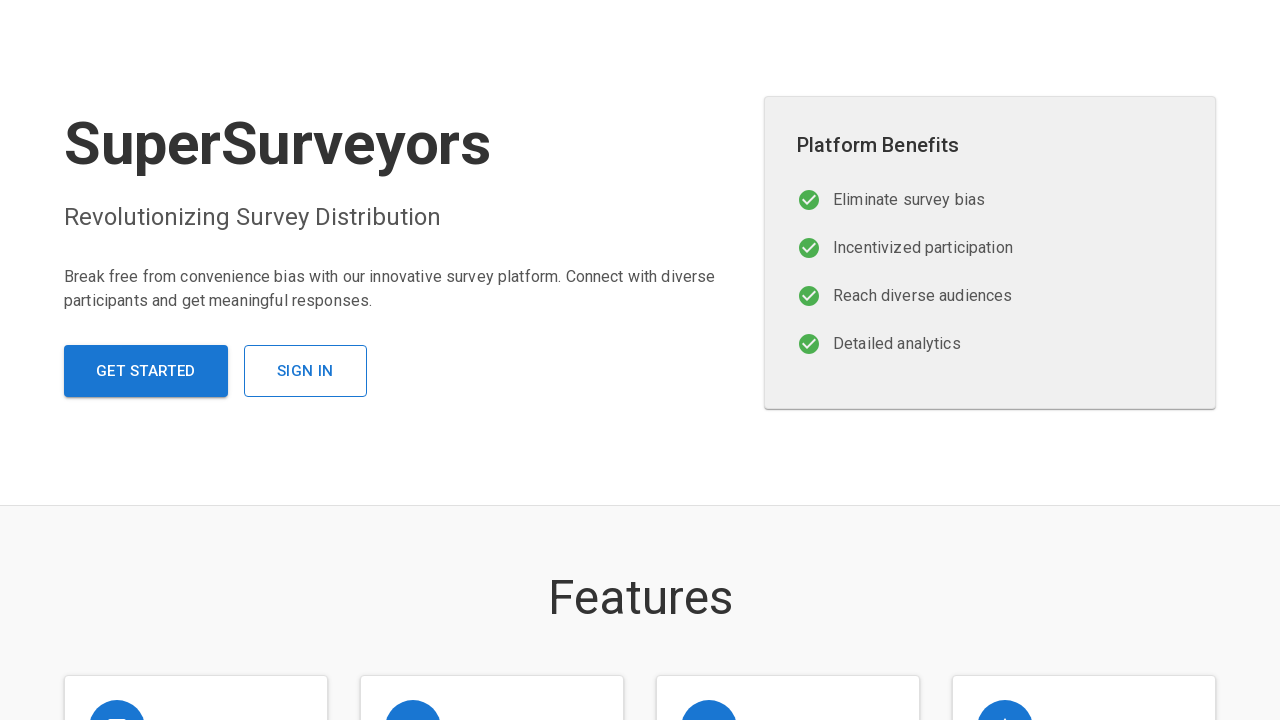

Located 'Our Team' section heading
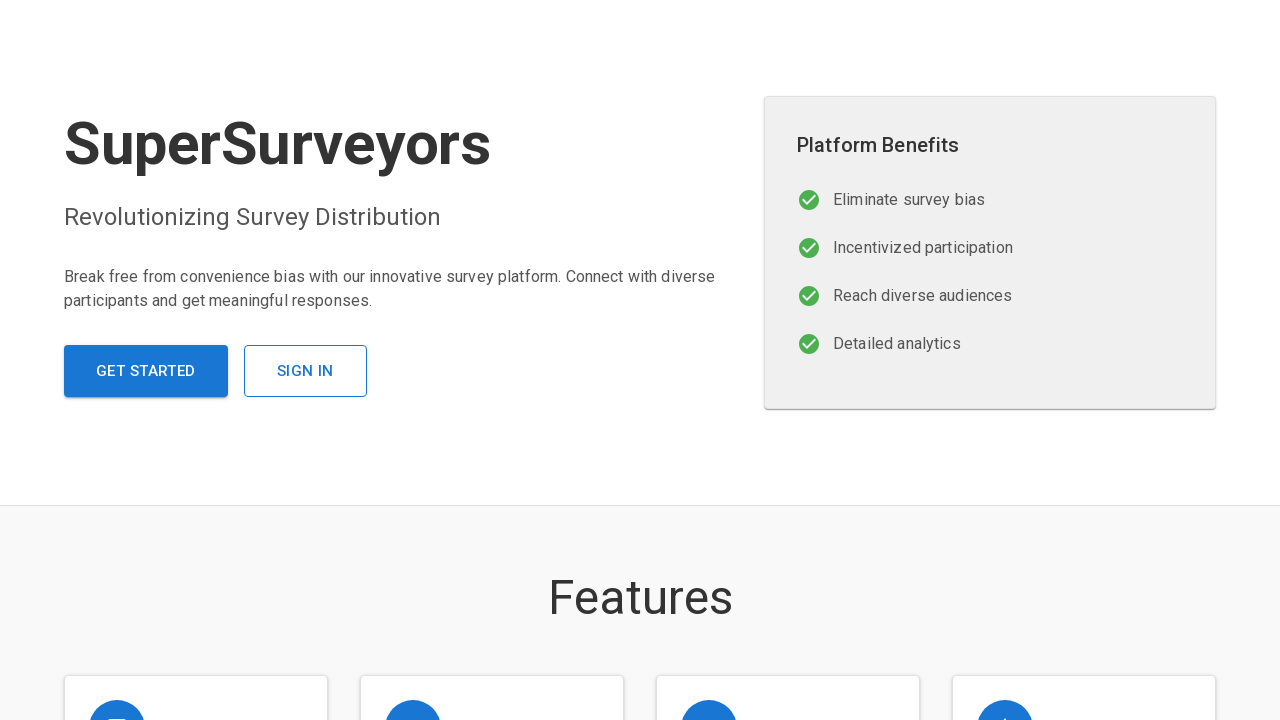

Scrolled to 'Our Team' section
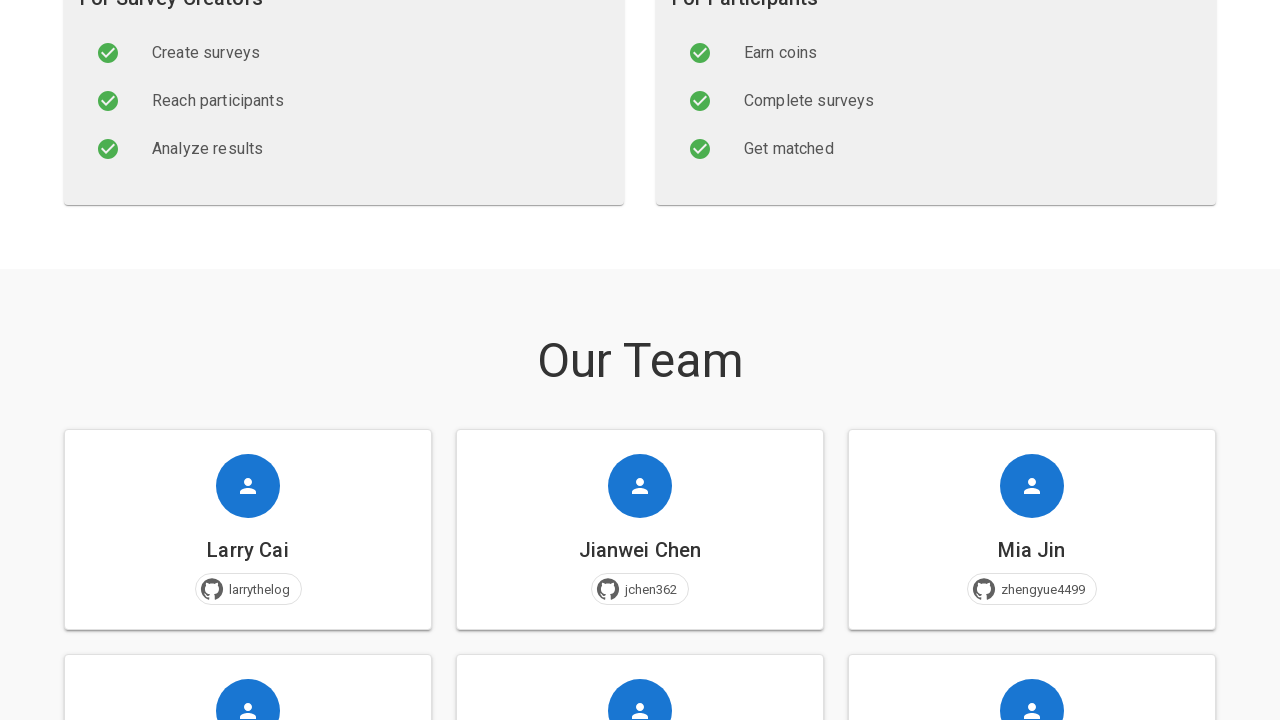

Verified GitHub username 'larrythelog' is present on page
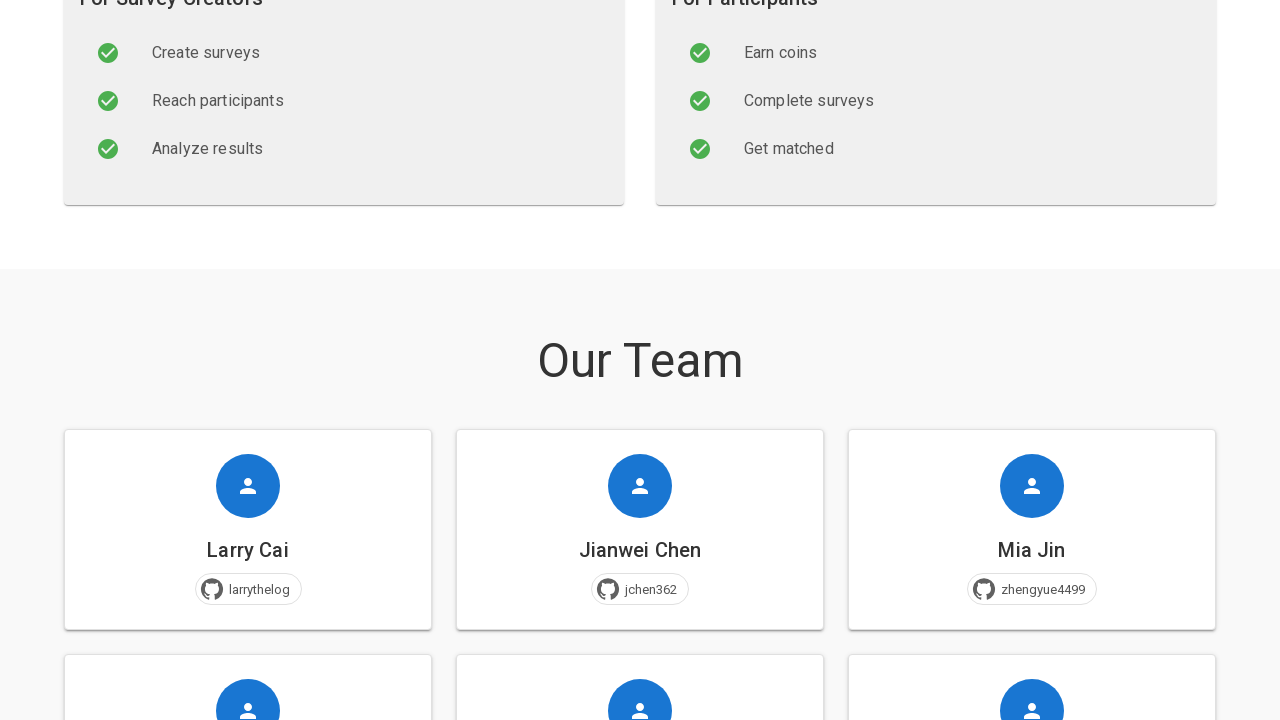

Verified GitHub username 'jchen362' is present on page
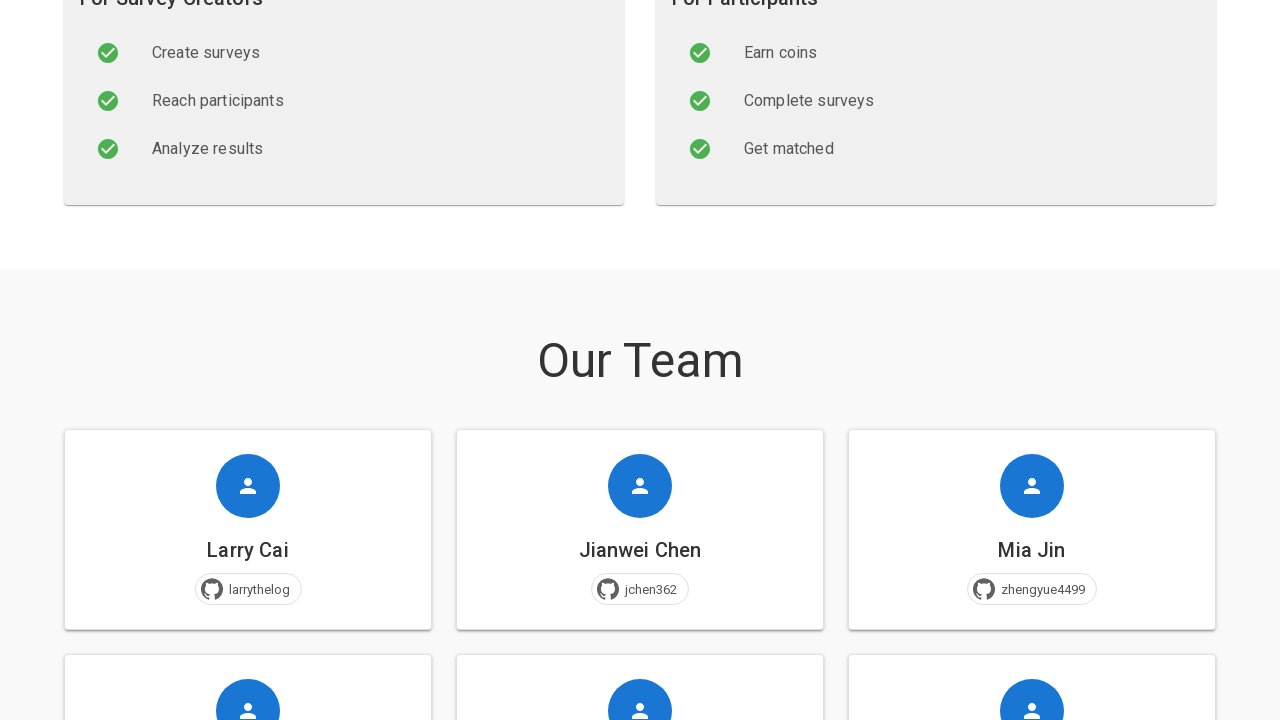

Verified GitHub username 'zhengyue4499' is present on page
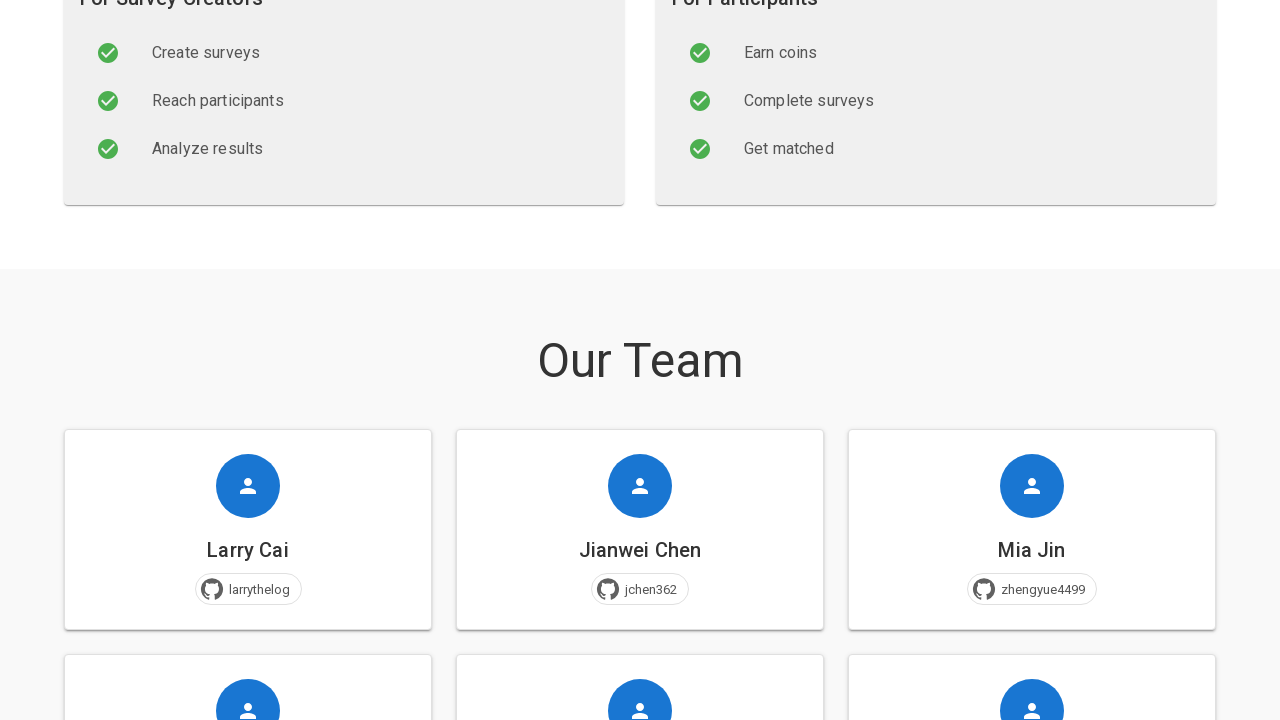

Verified GitHub username 'noahpark101' is present on page
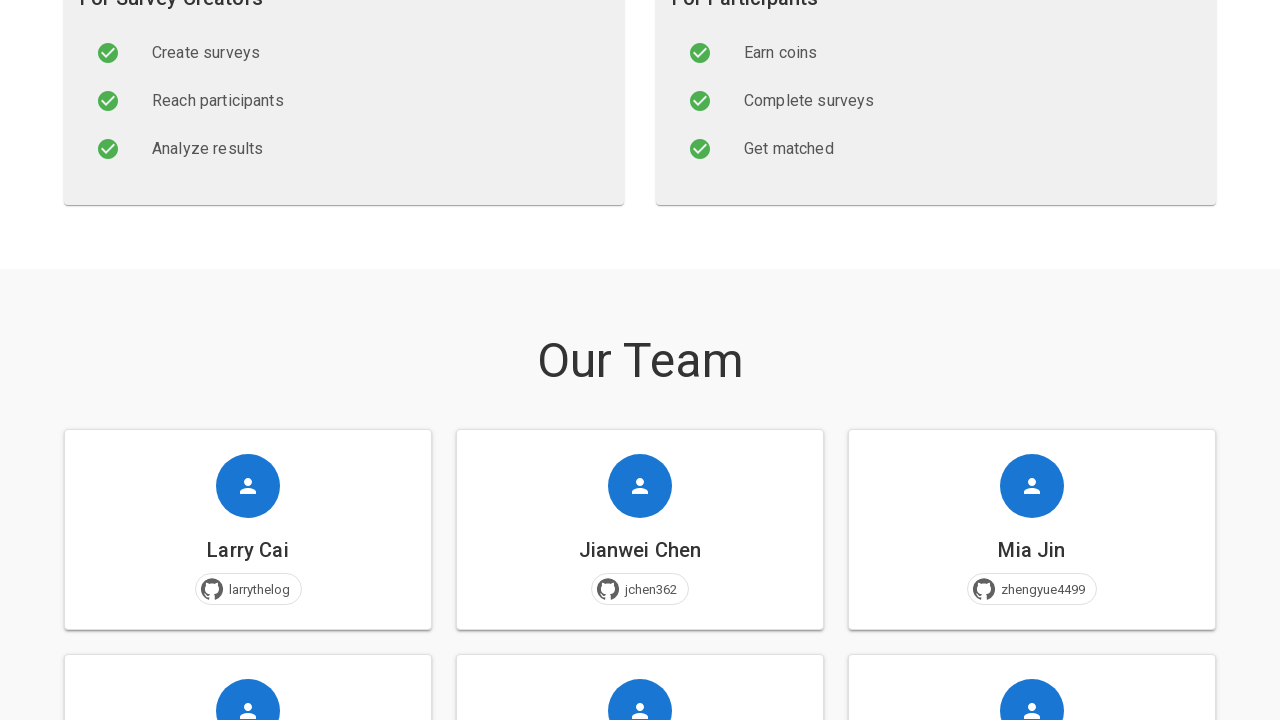

Verified GitHub username 'tanx3036' is present on page
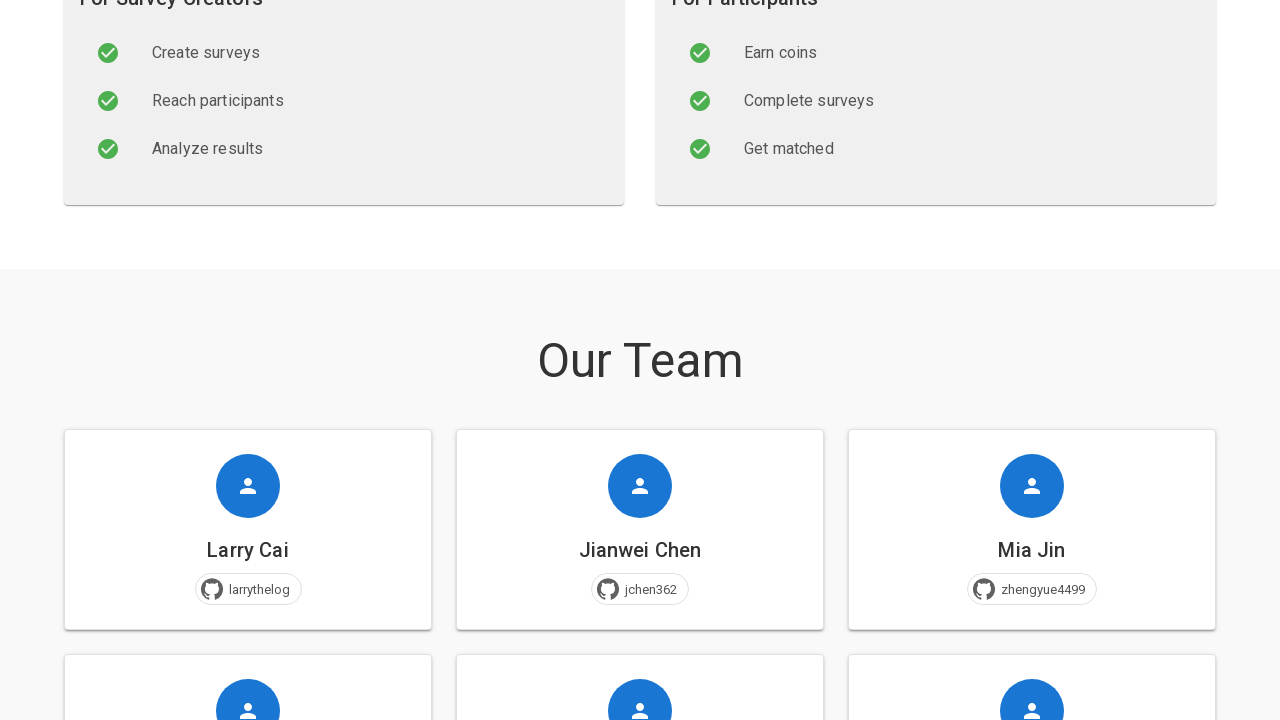

Verified GitHub username 'jiayizhang-evelynn' is present on page
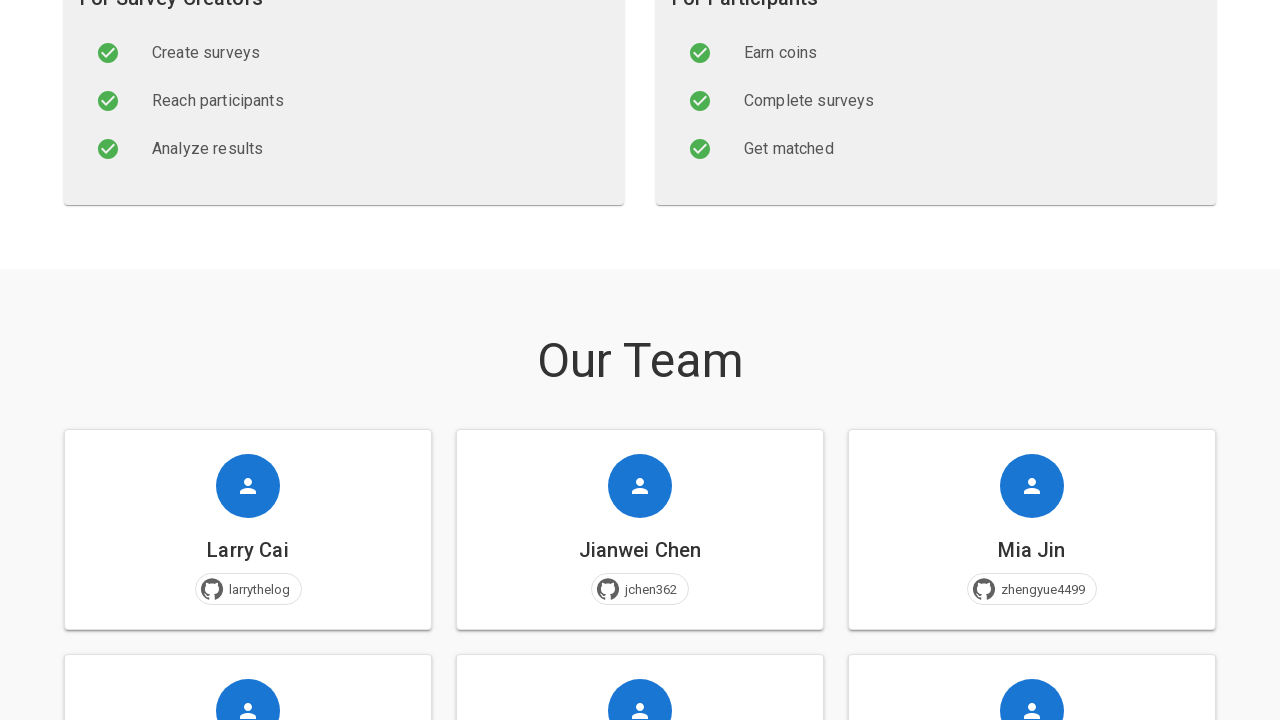

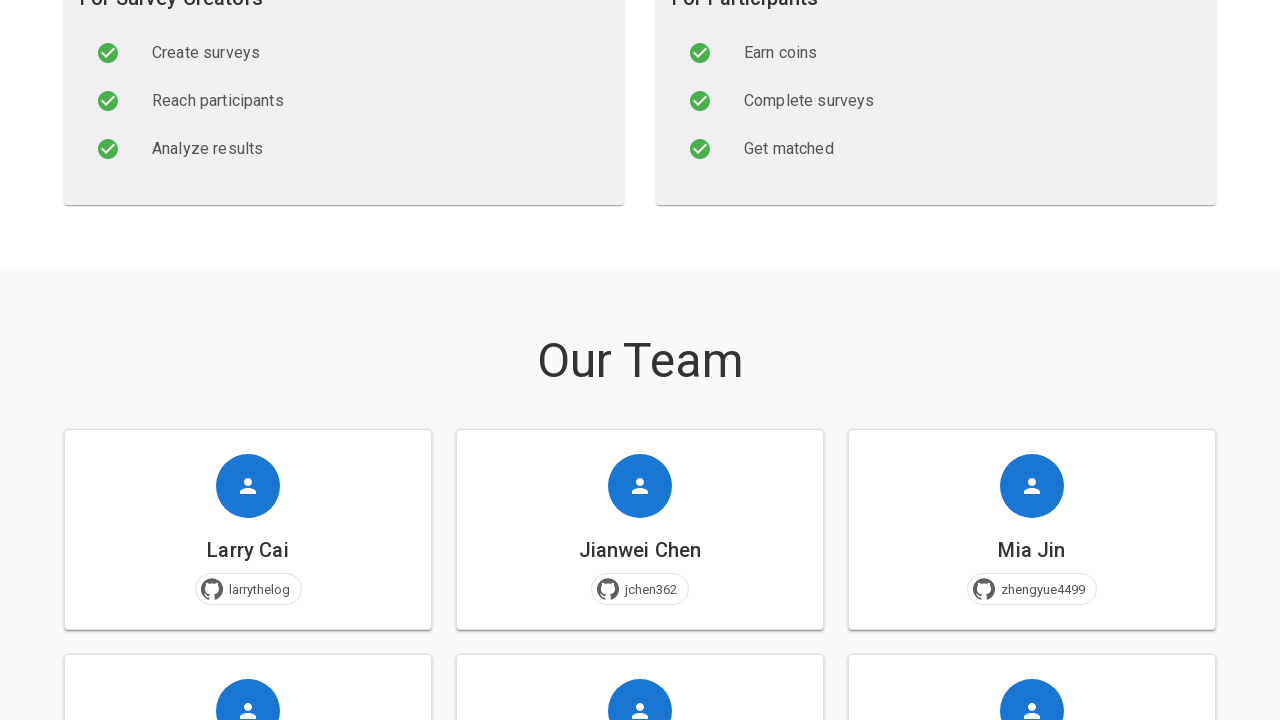